Tests a Bootstrap date picker by navigating to the playground, clicking on the date picker link, and filling in today's date in YYYY-MM-DD format.

Starting URL: https://www.lambdatest.com/selenium-playground/

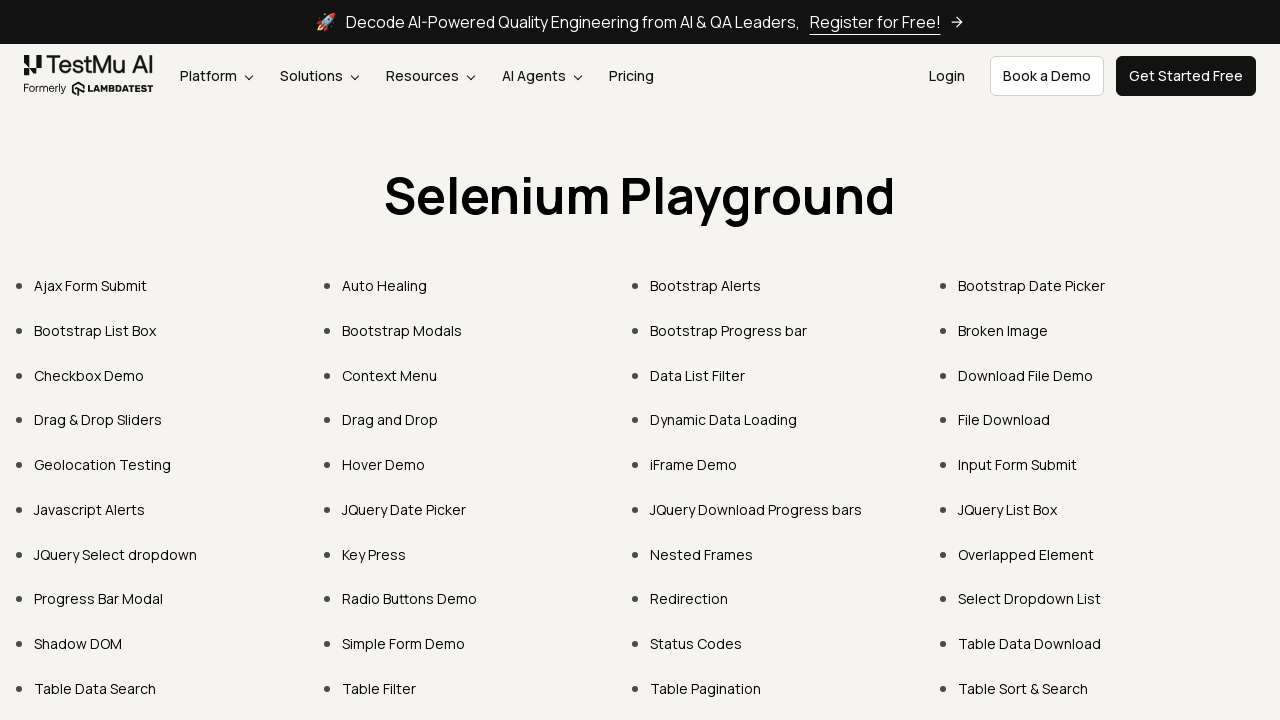

Navigated to Lambda Test Selenium Playground
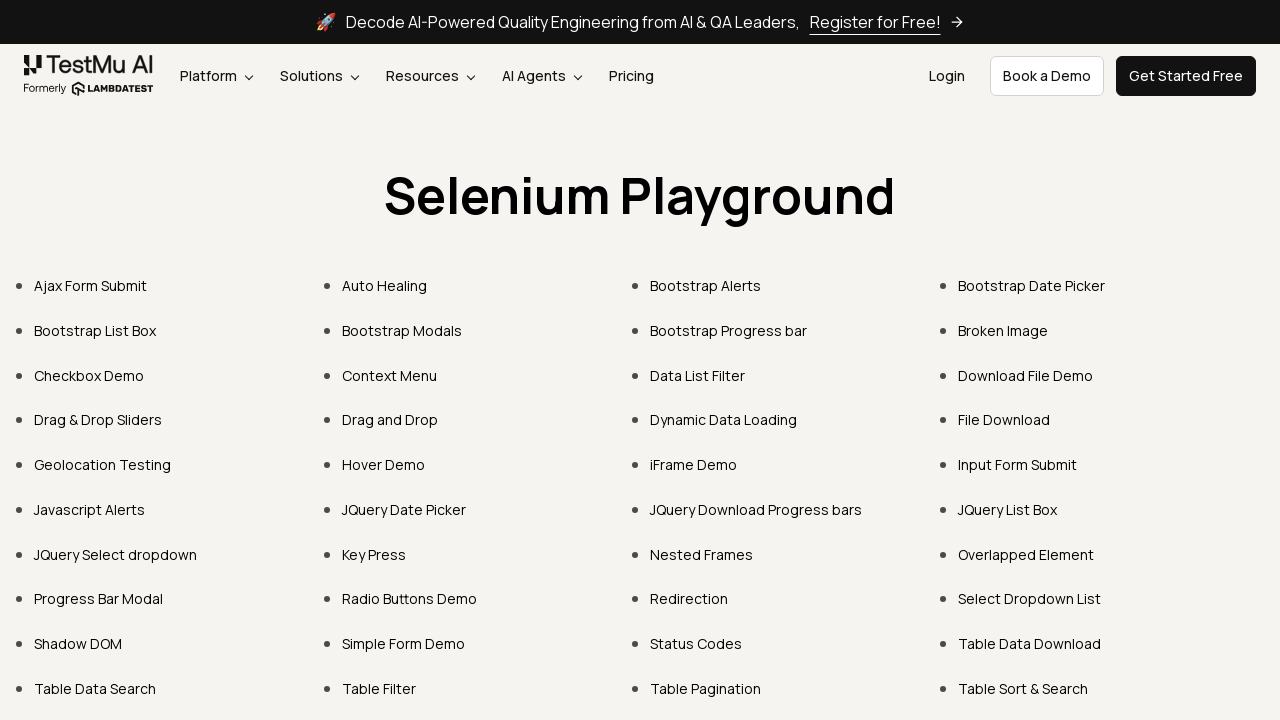

Clicked on Bootstrap Date Picker link at (1032, 286) on text=Bootstrap Date Picker
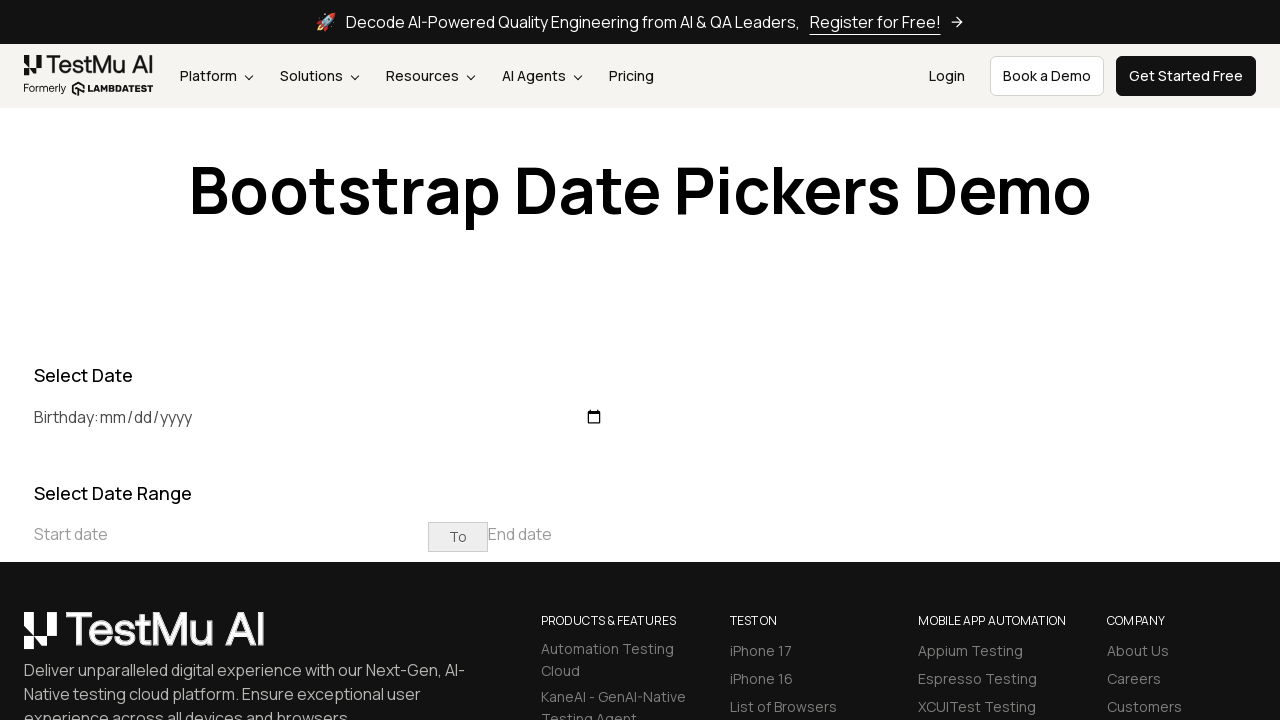

Filled birthday date picker with today's date: 2026-03-01 on //*[@id='birthday']
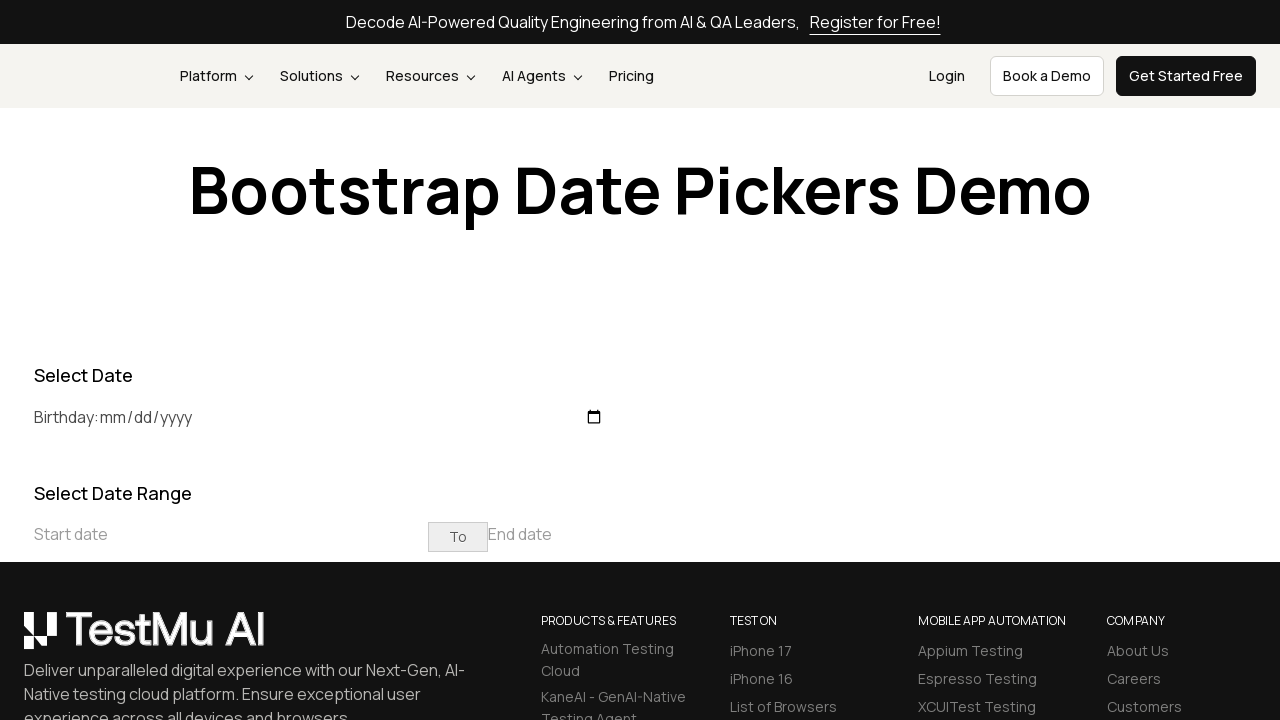

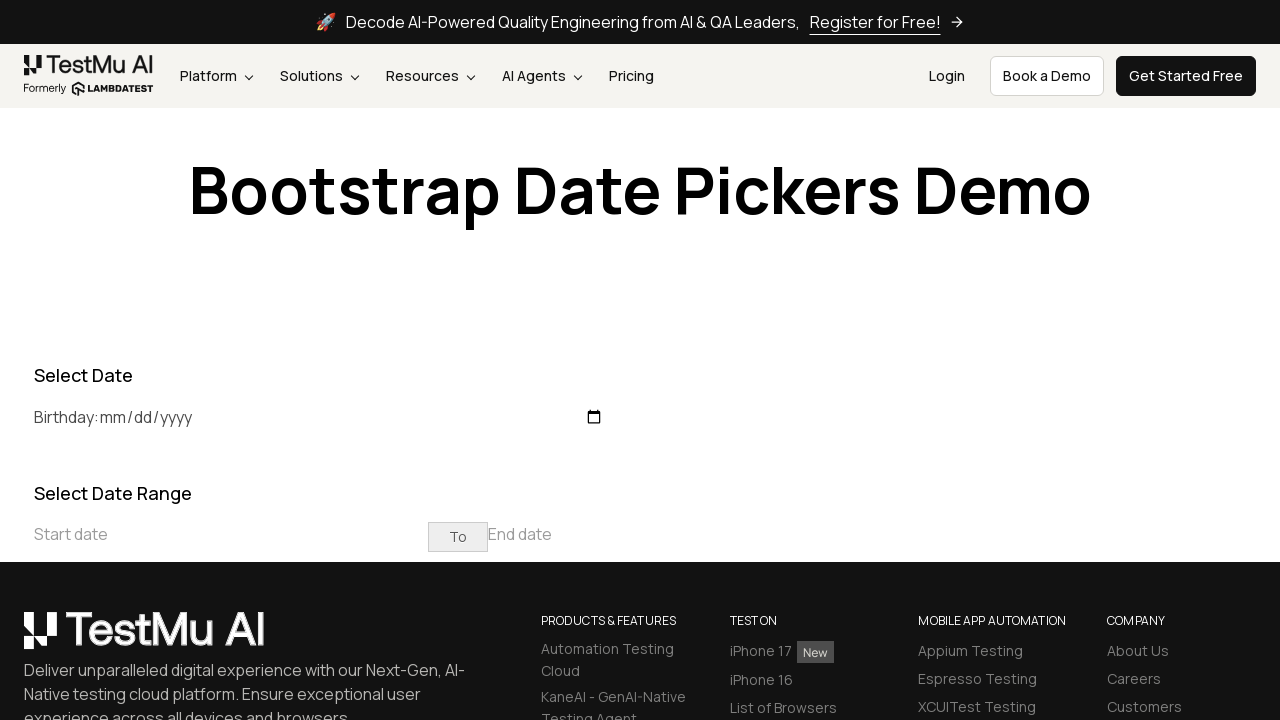